Tests checkbox functionality by clicking on two checkbox options and verifying checkbox states on the automation practice page

Starting URL: https://rahulshettyacademy.com/AutomationPractice/

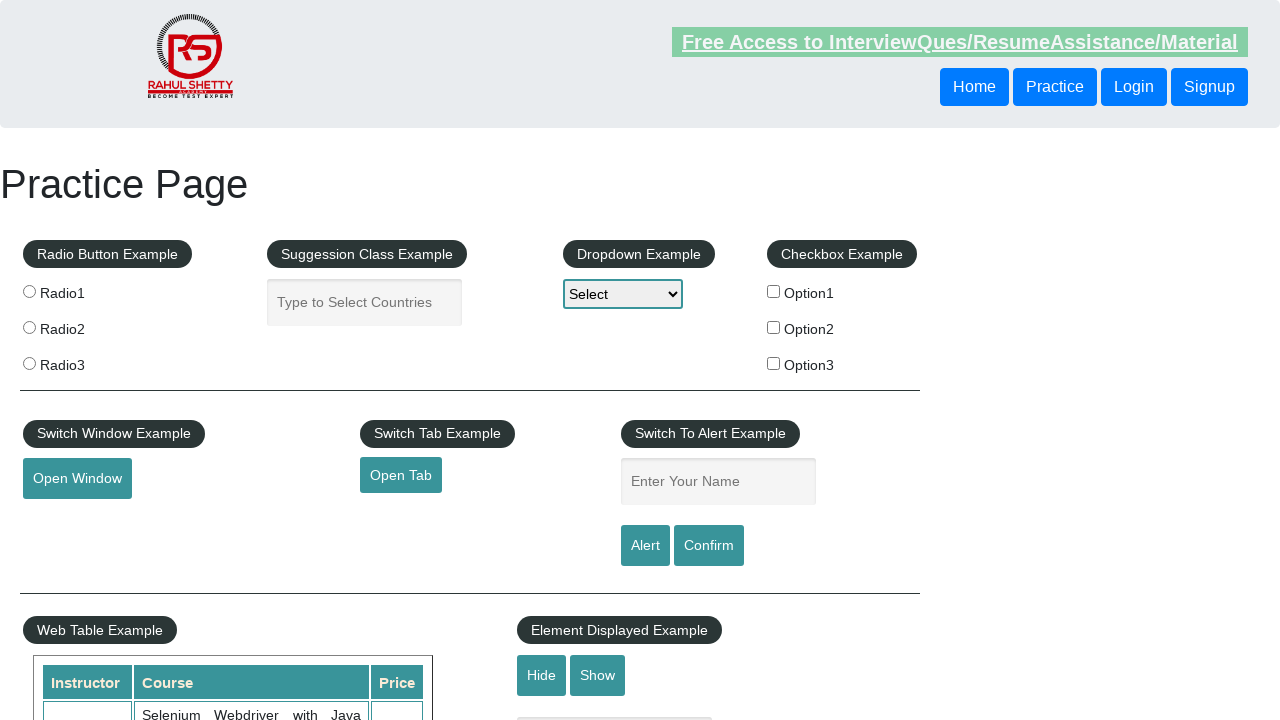

Navigated to Automation Practice page
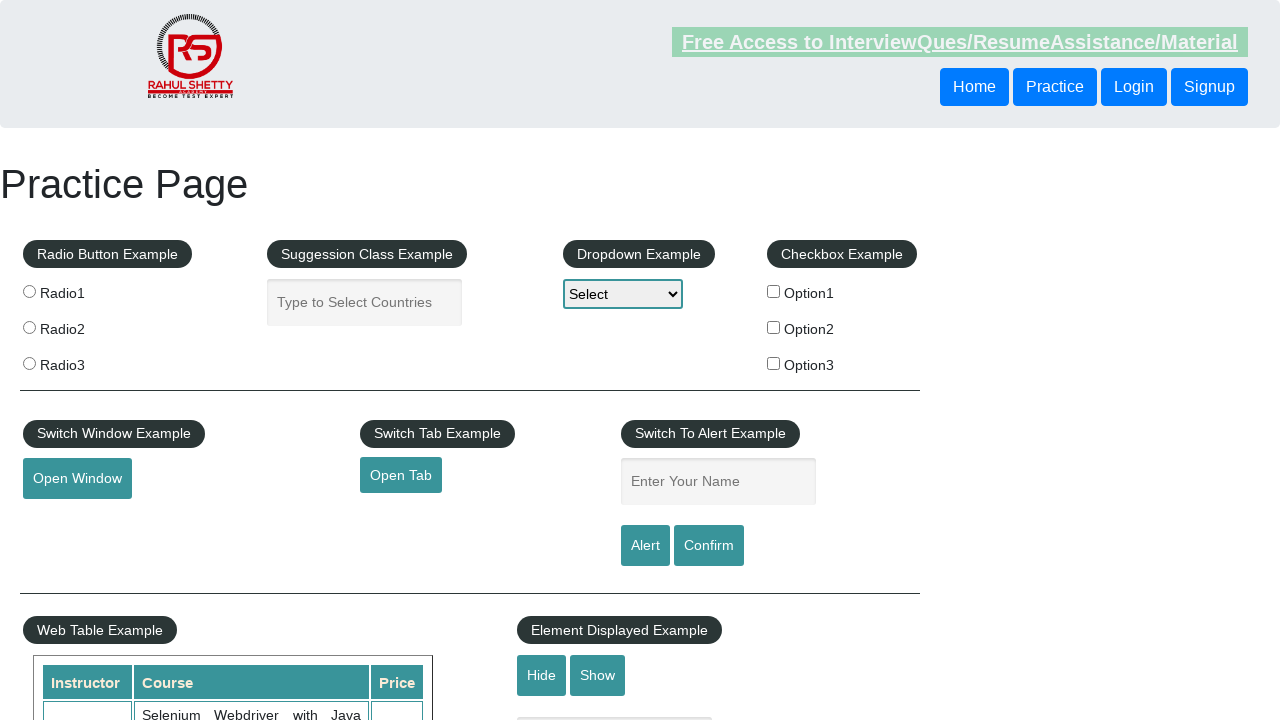

Clicked on checkbox option 1 at (774, 291) on input[value='option1']
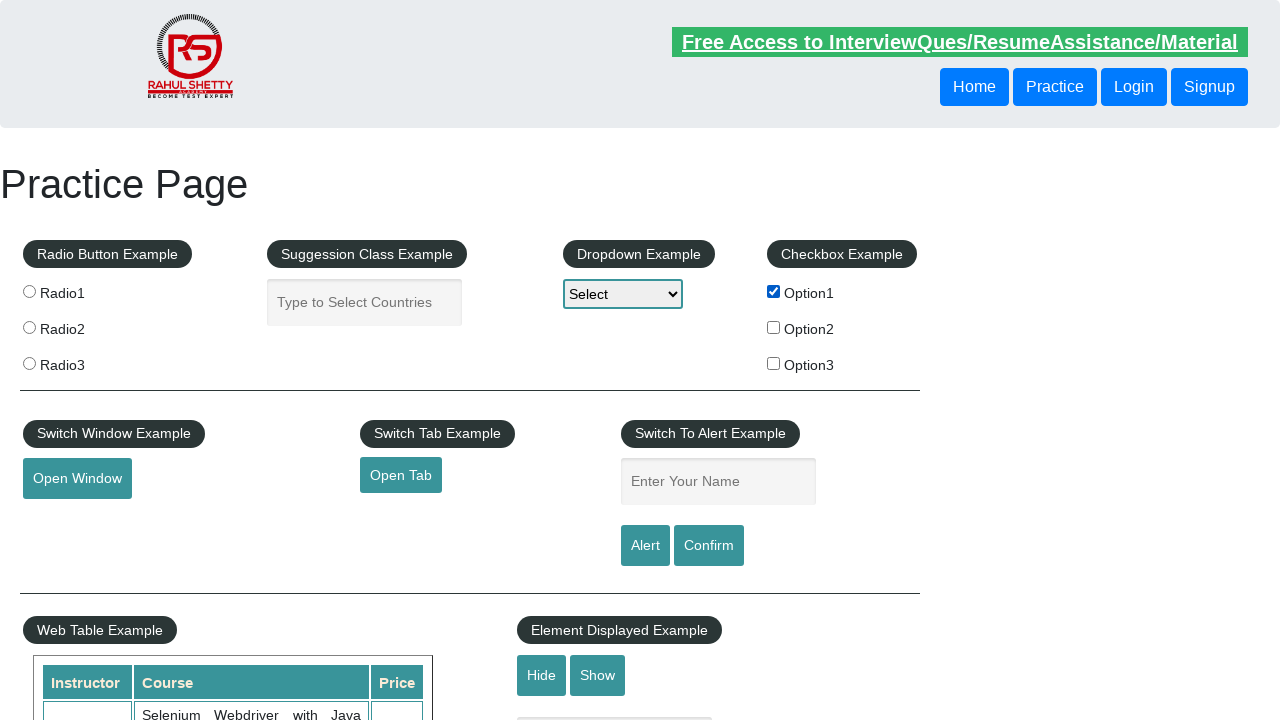

Clicked on checkbox option 2 at (774, 327) on input[value='option2']
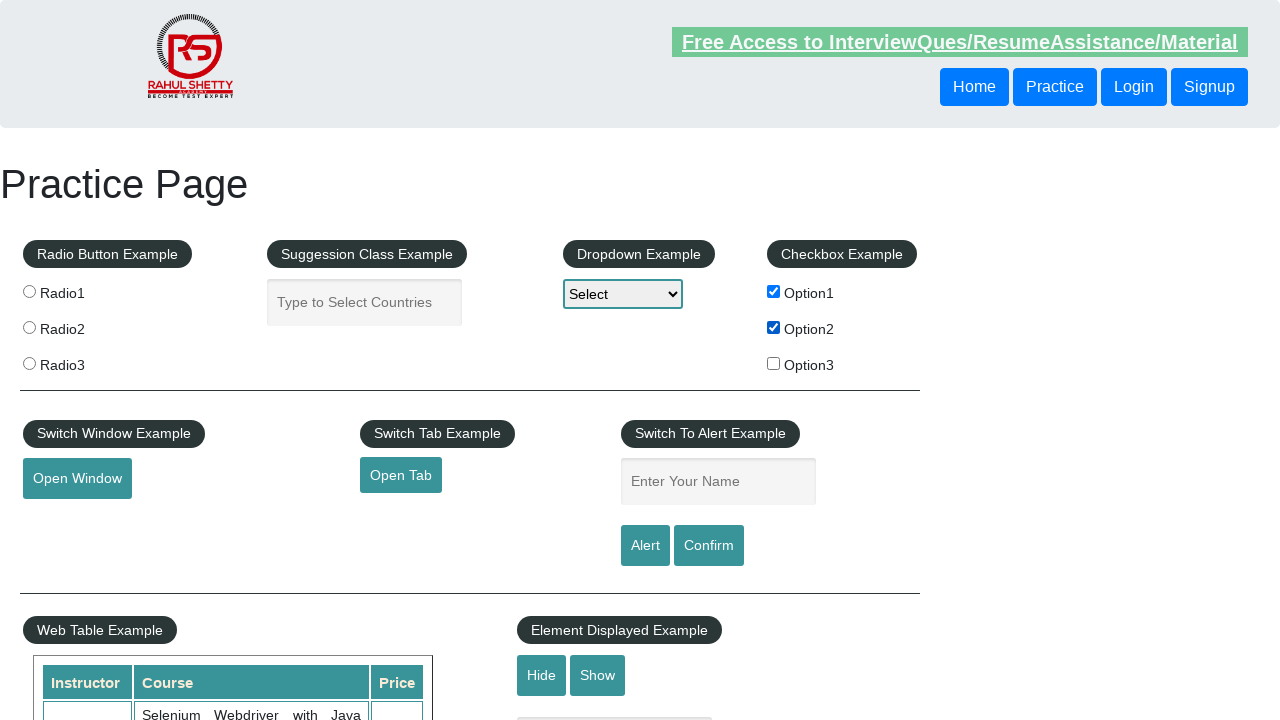

Verified checkboxes are present on the page
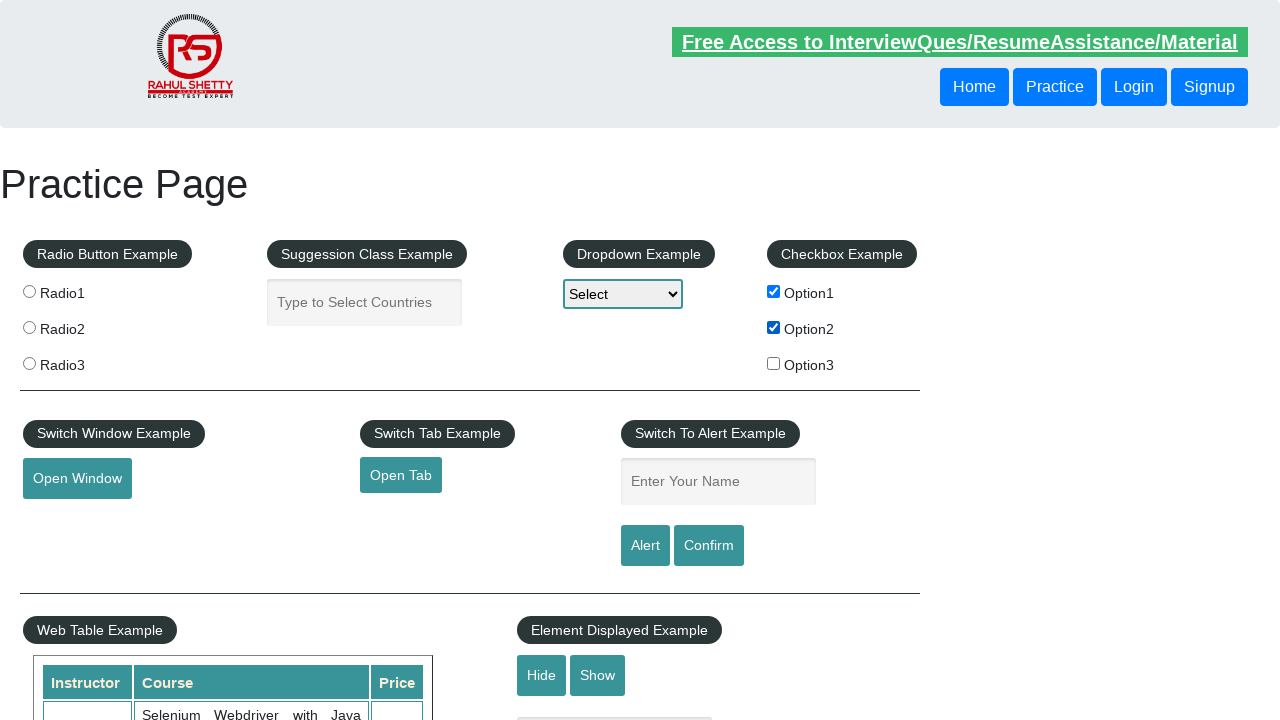

Verified option 1 checkbox state: True
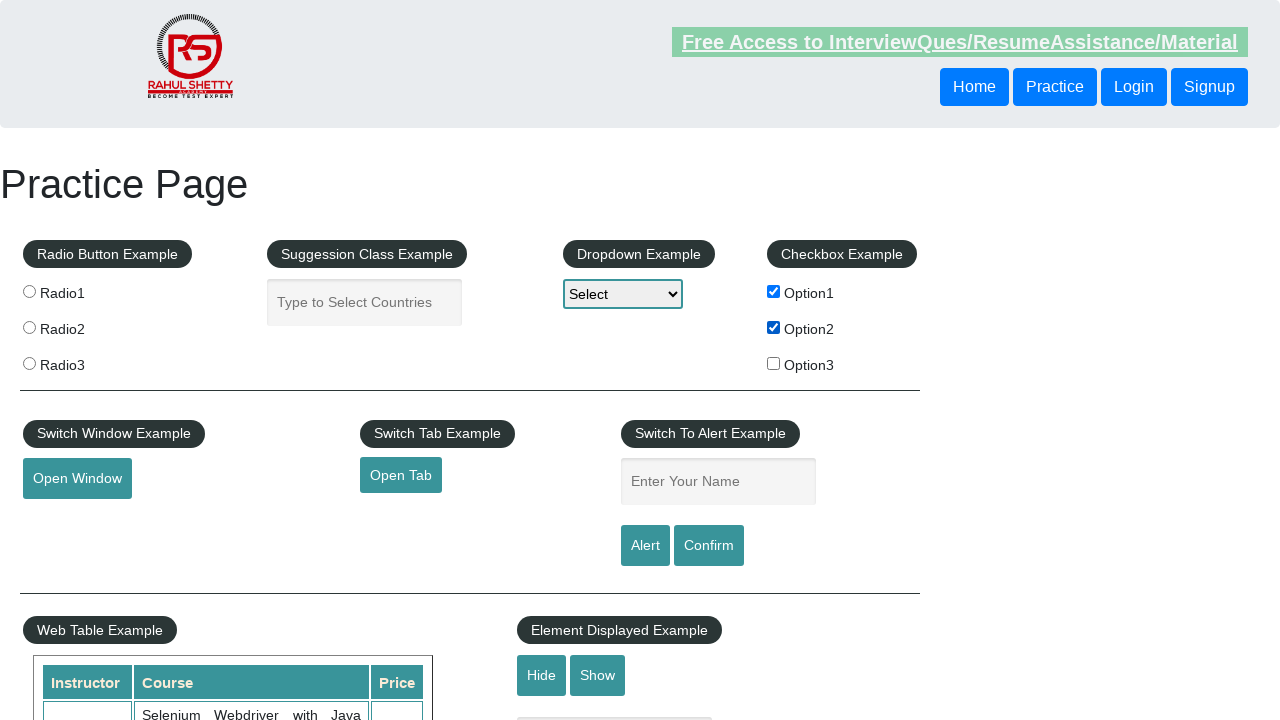

Verified option 2 checkbox state: True
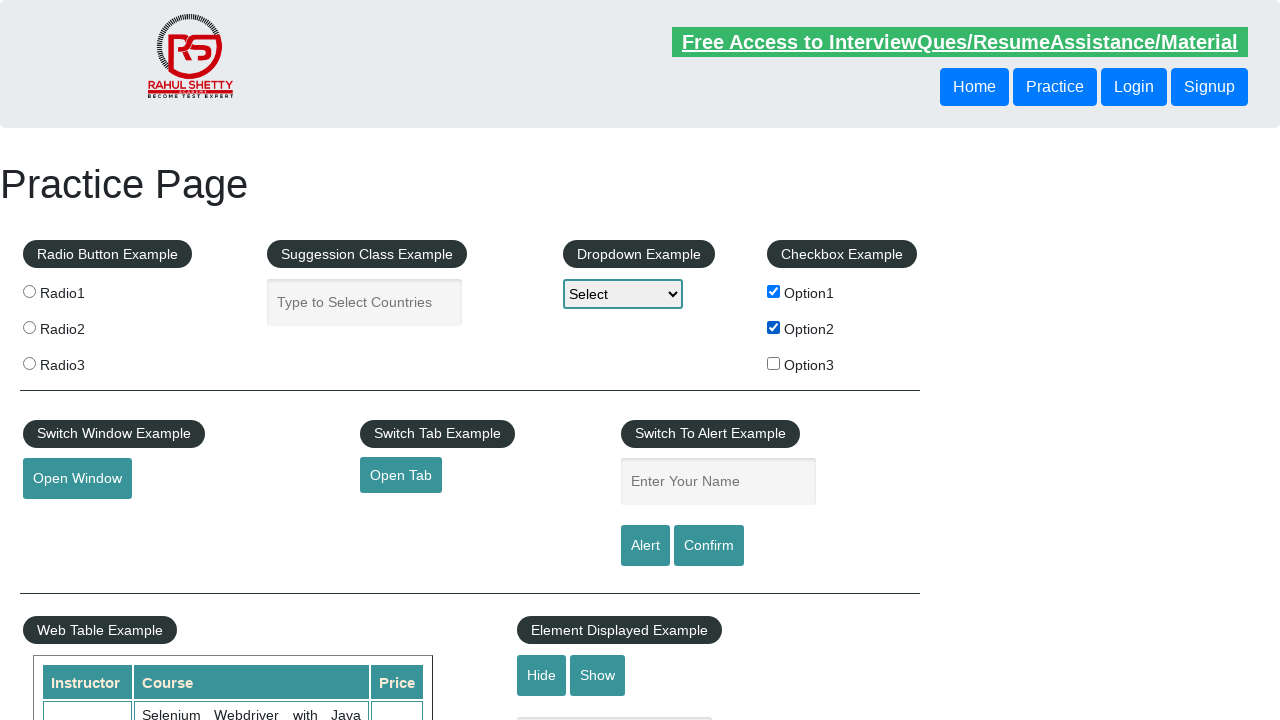

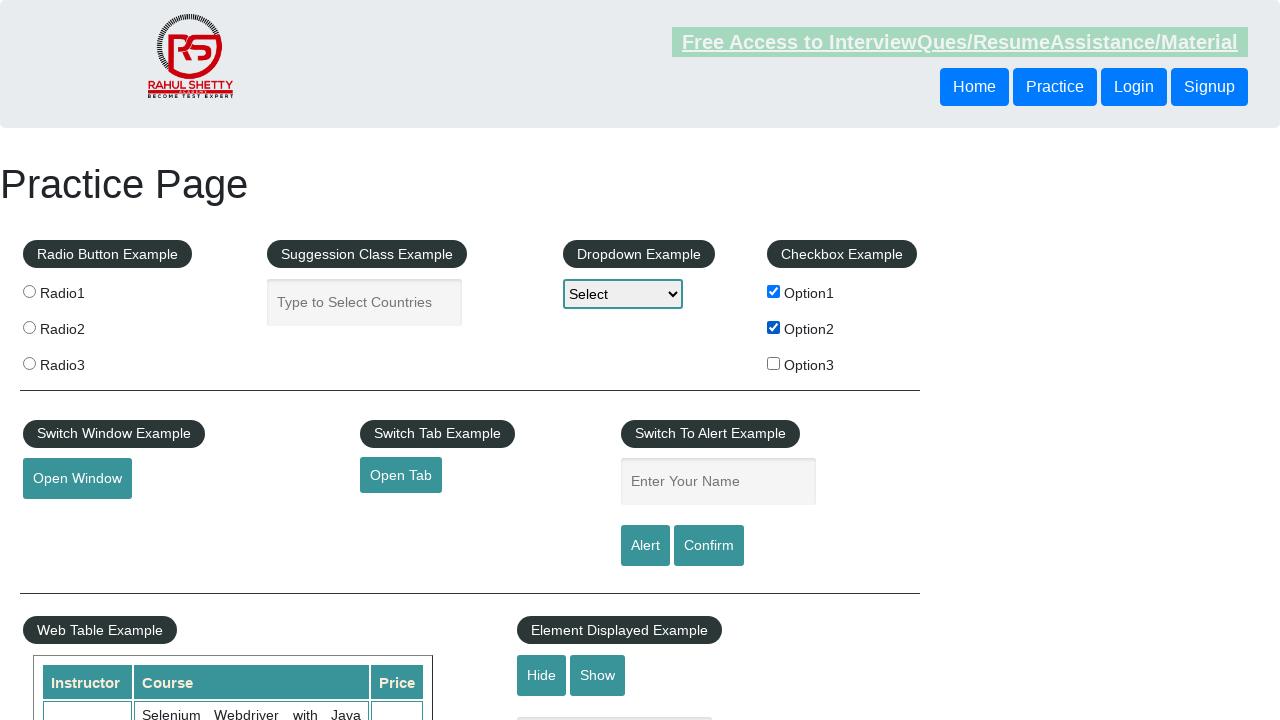